Tests adding an item to cart and clicking on "Checkout" link in the header menu to verify the checkout page opens

Starting URL: http://intershop5.skillbox.ru/

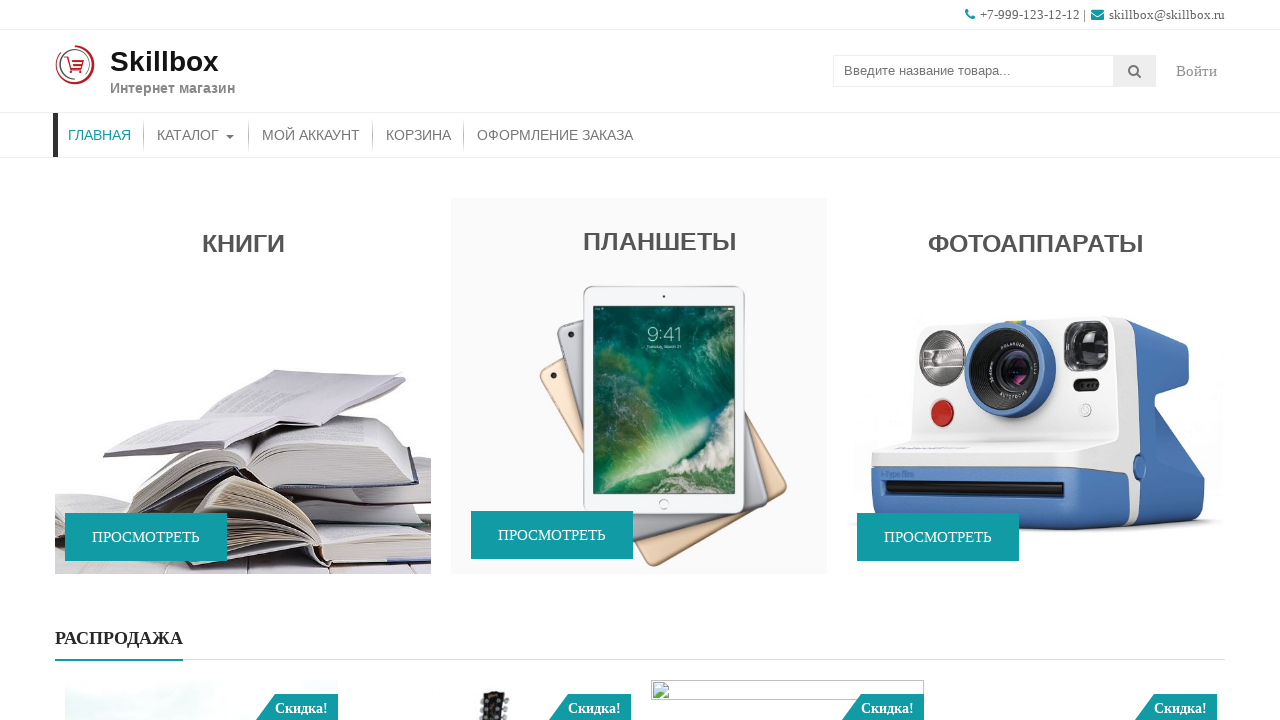

Clicked 'Add to Cart' button on homepage at (494, 360) on (//li[contains(@aria-hidden, 'false')]//*[.= 'В корзину'])[1]
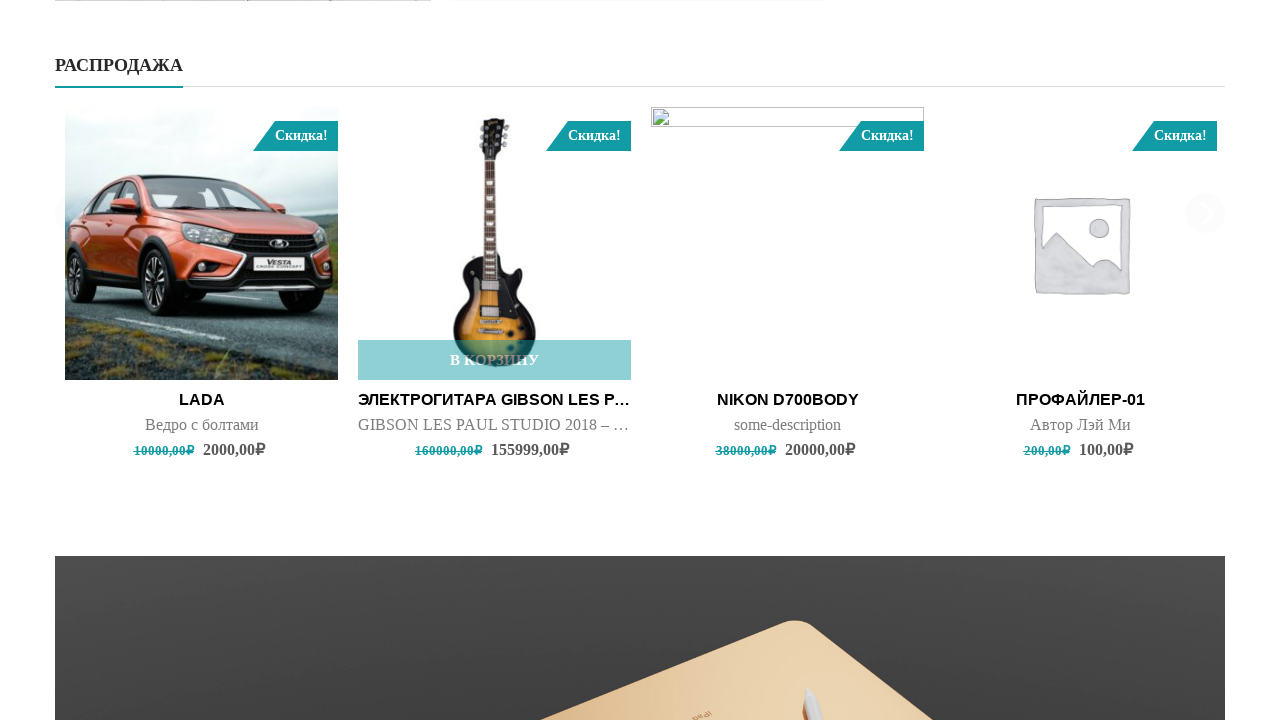

Waited for 'More' button to appear
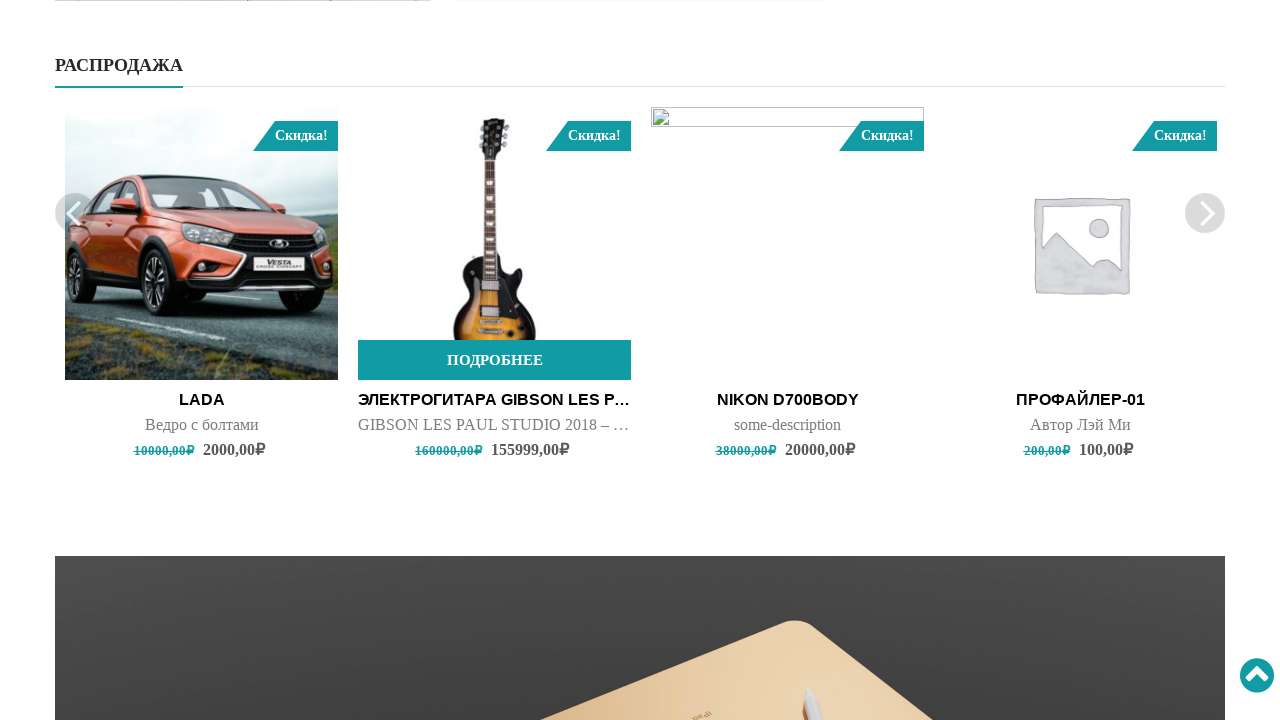

Clicked 'Checkout' link in header menu at (555, 135) on .store-menu [href$='checkout/']
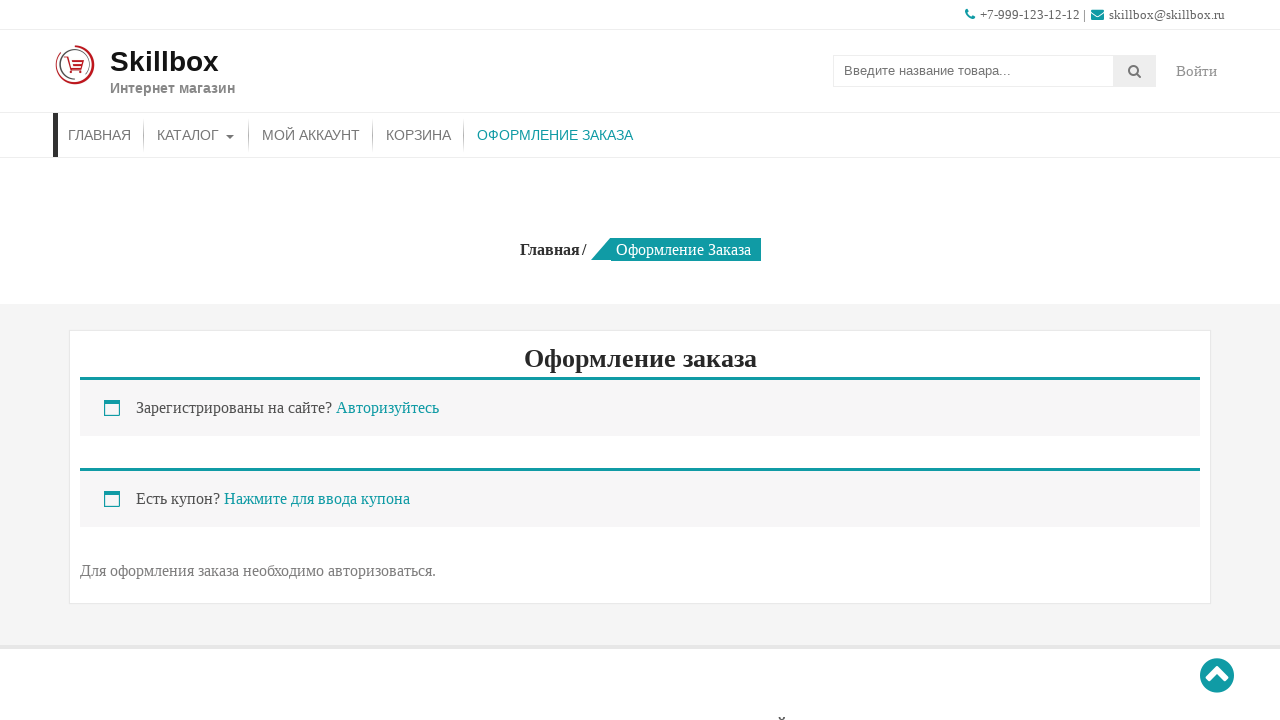

Verified checkout page title is displayed
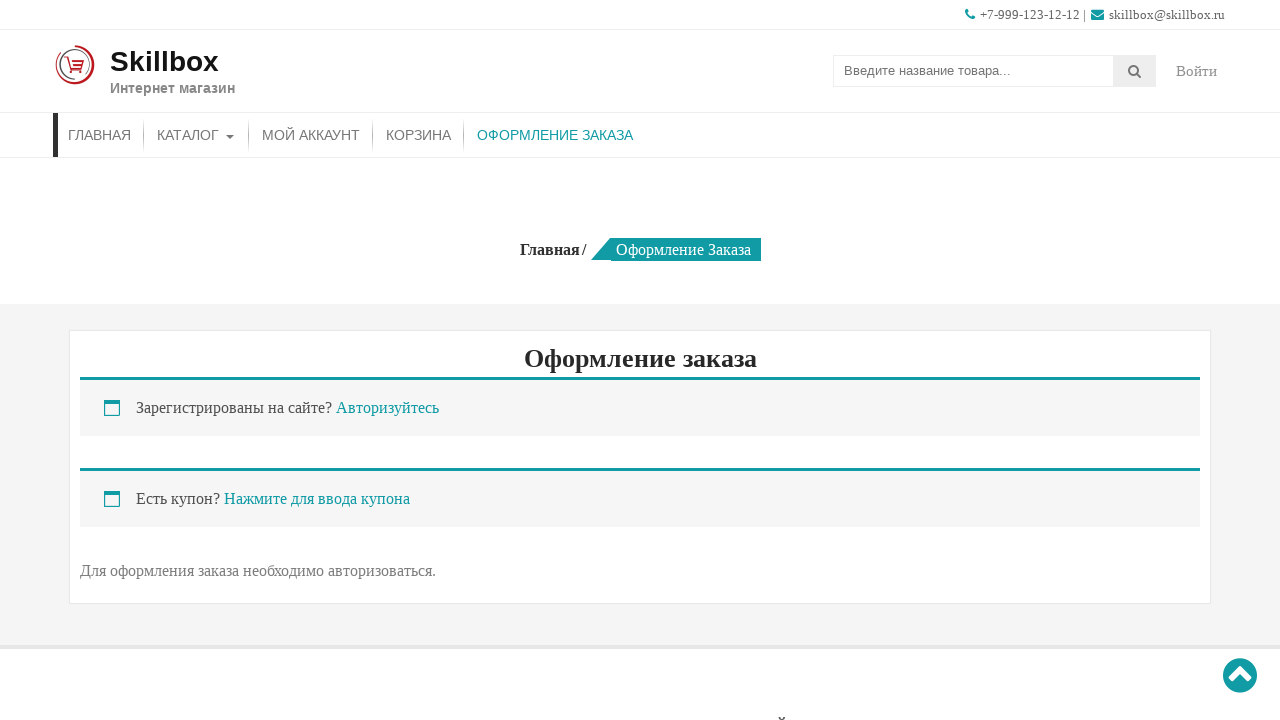

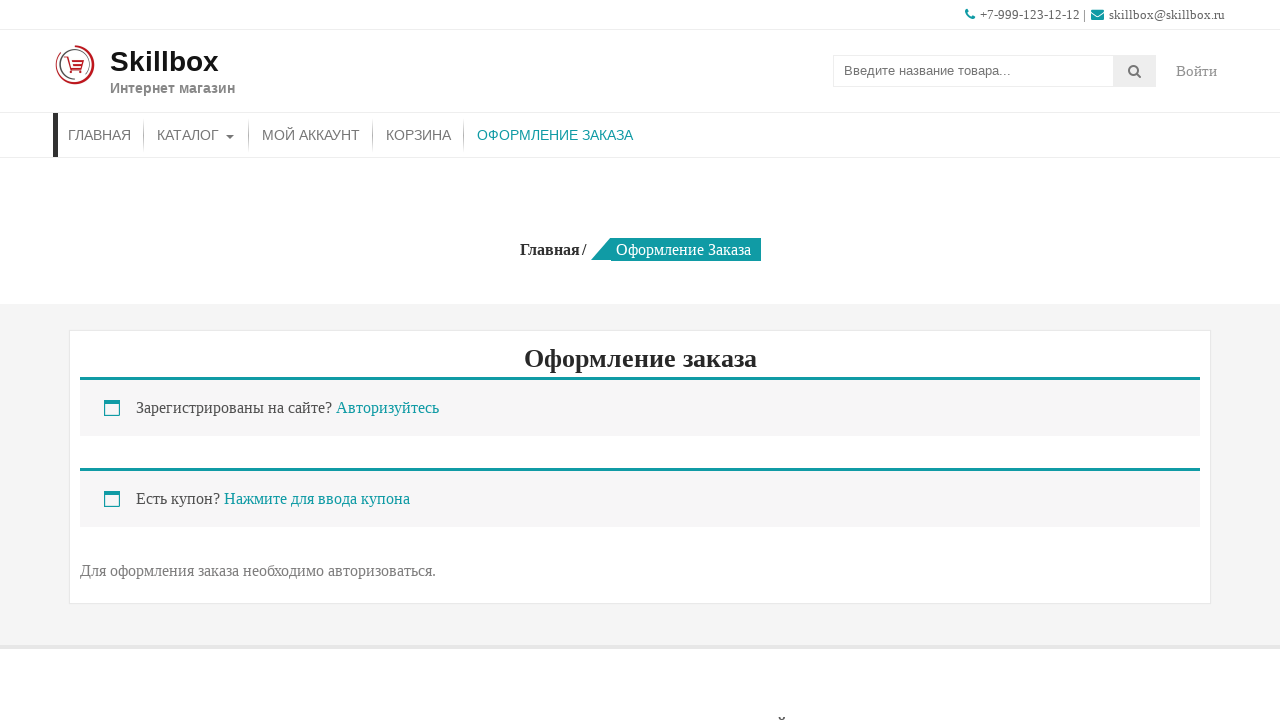